Tests the Status Codes page by clicking on different status code links and verifying the correct status code page is displayed.

Starting URL: https://the-internet.herokuapp.com/

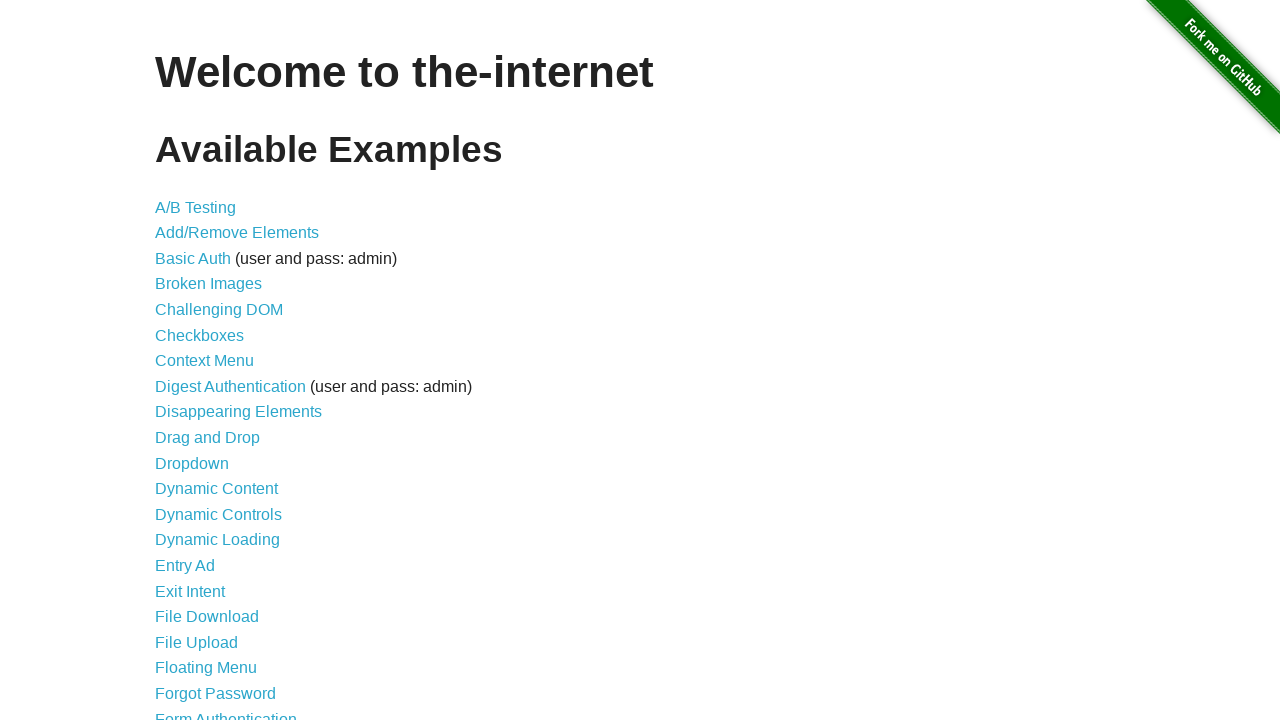

Clicked on Status Codes link at (203, 600) on a[href='/status_codes']
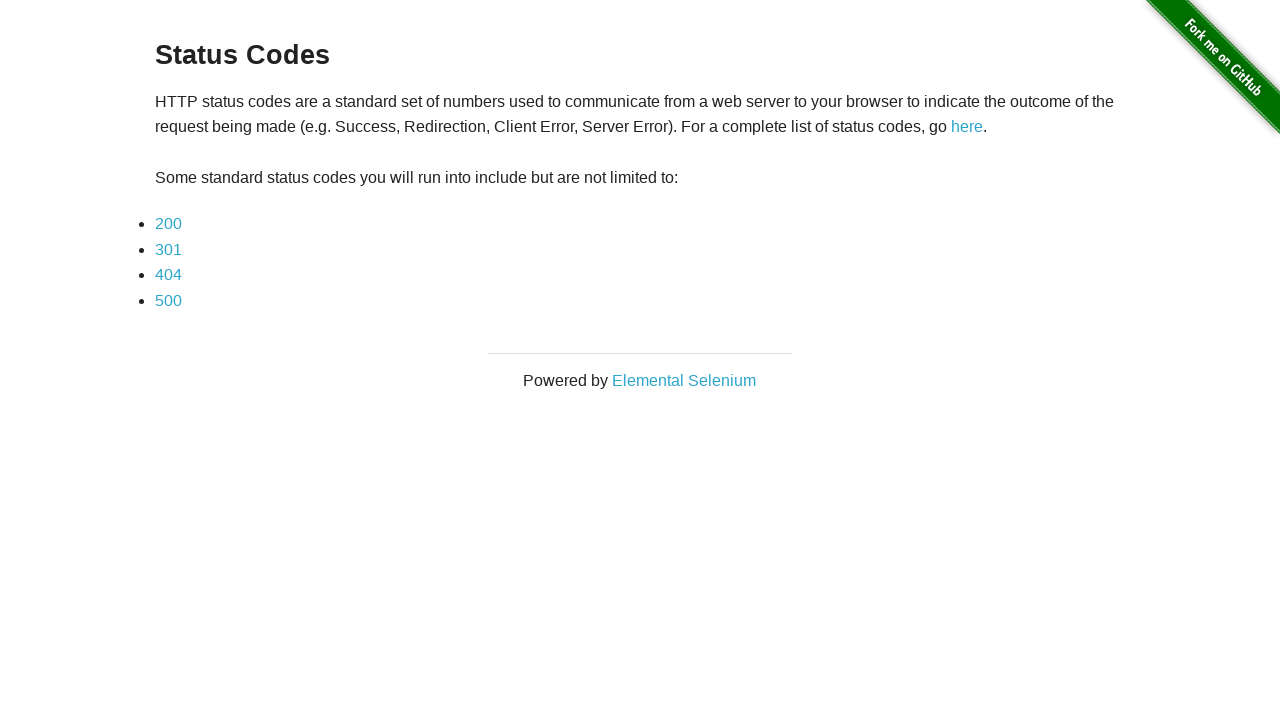

Status Codes page loaded with status code links
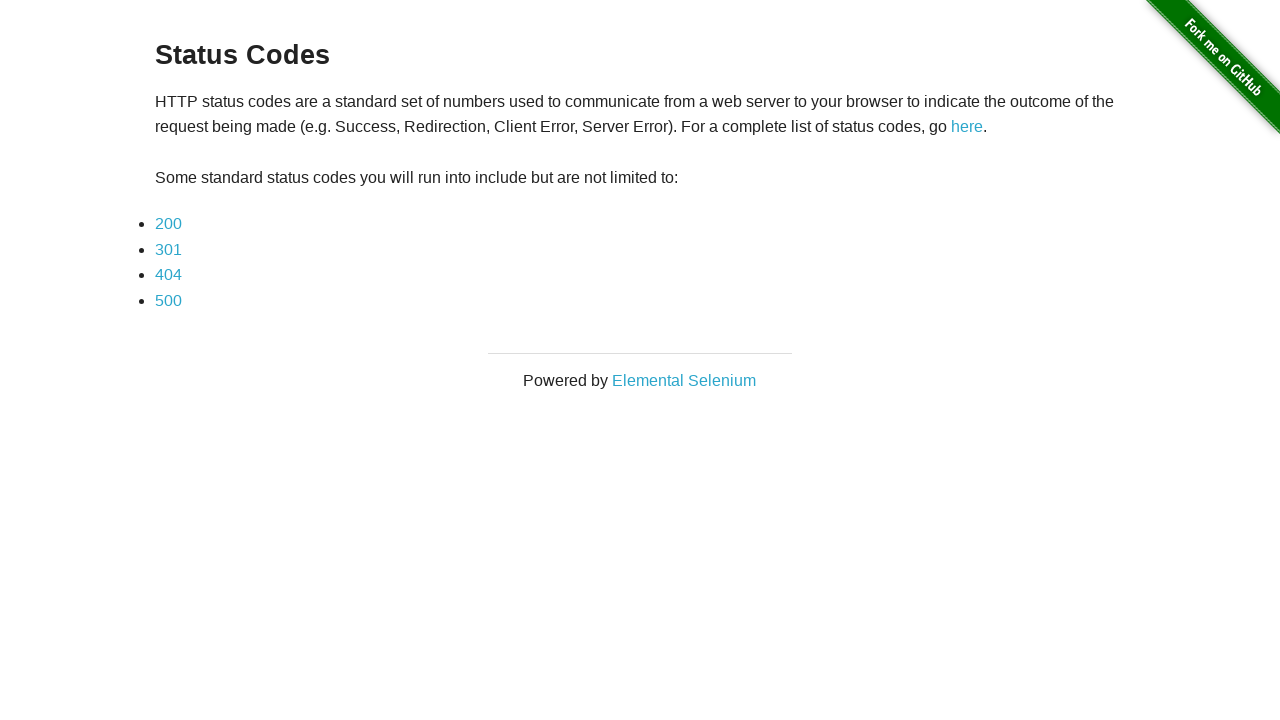

Clicked on status code 200 link at (168, 224) on a:has-text('200')
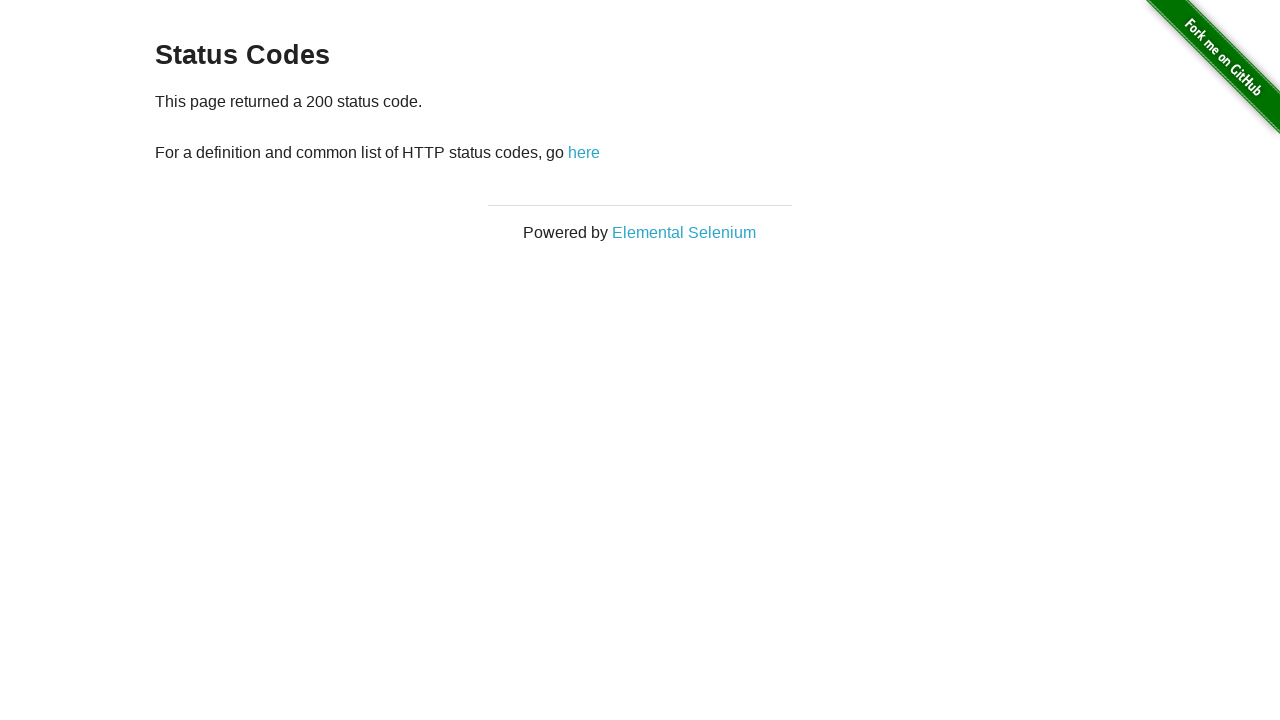

Status code 200 page loaded
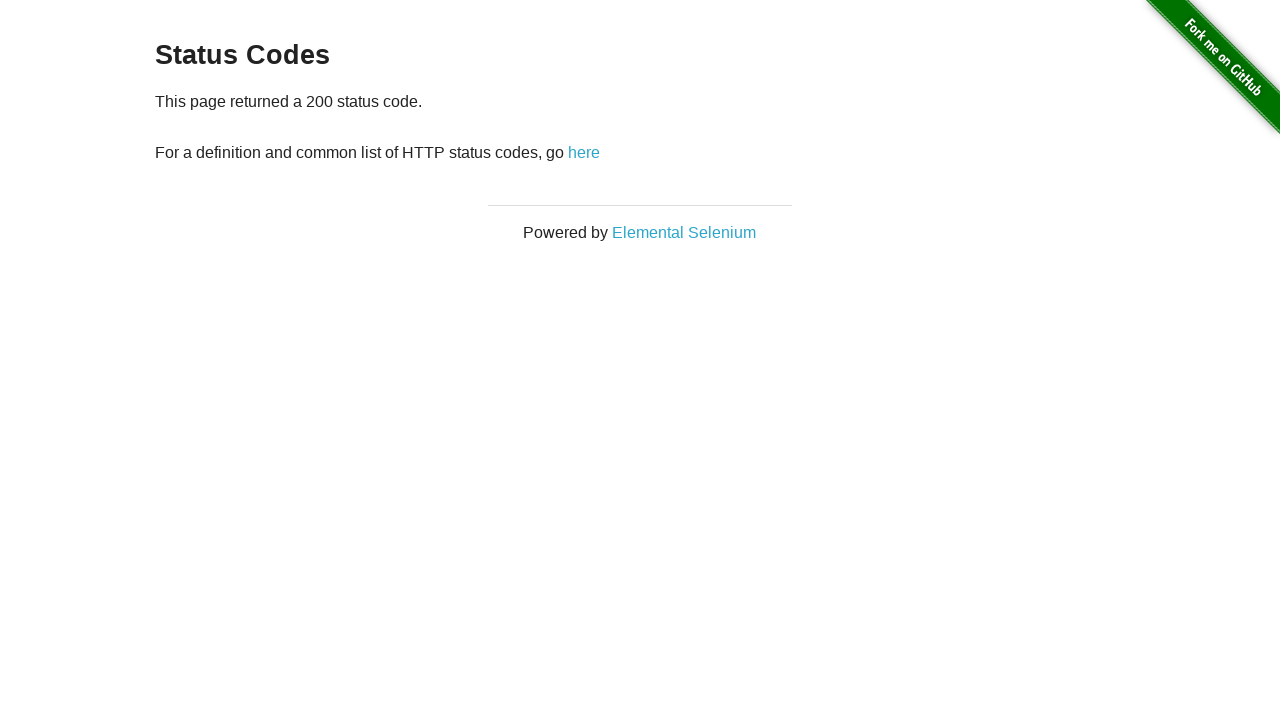

Verified page displays correct status code message for 200
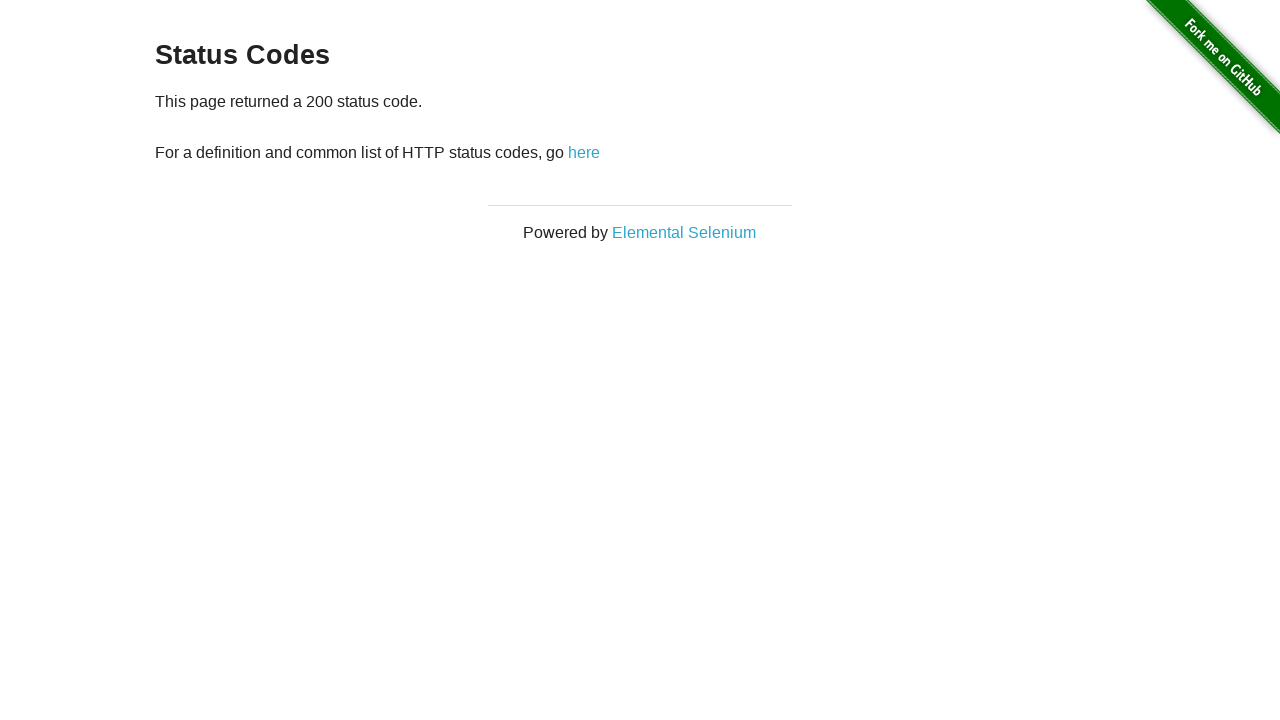

Verified URL contains status code 200
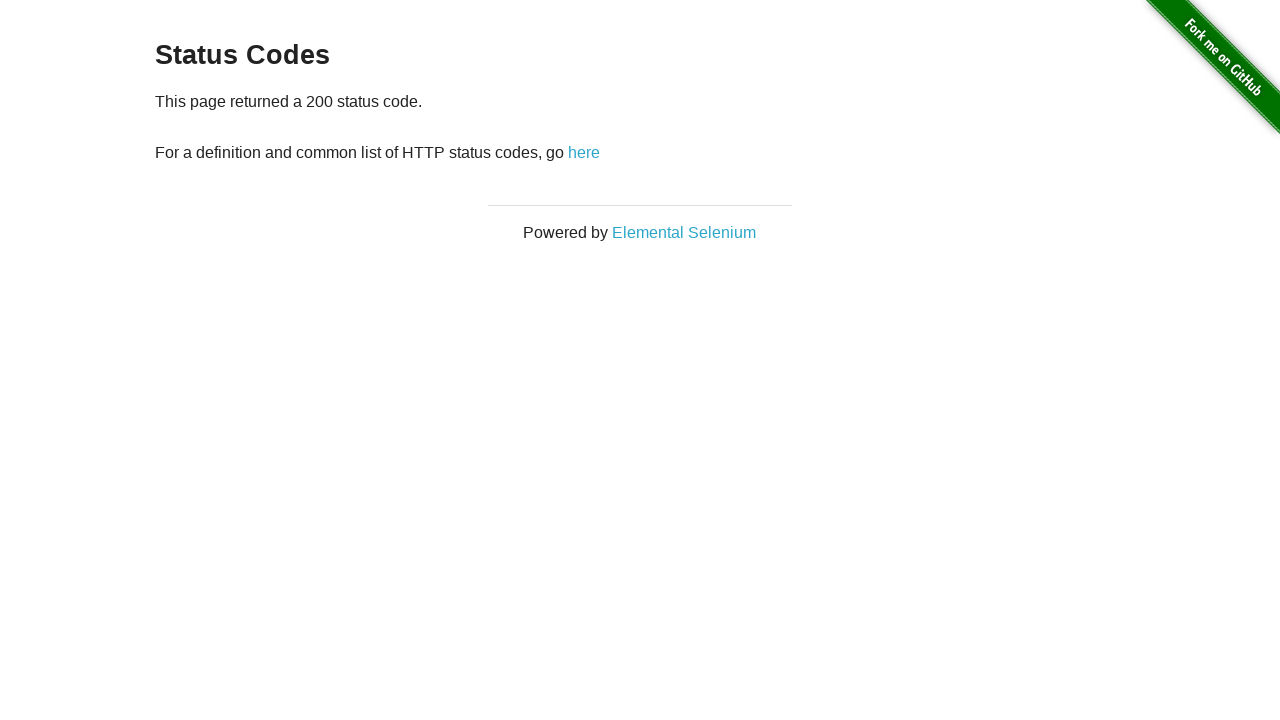

Navigated back to Status Codes page
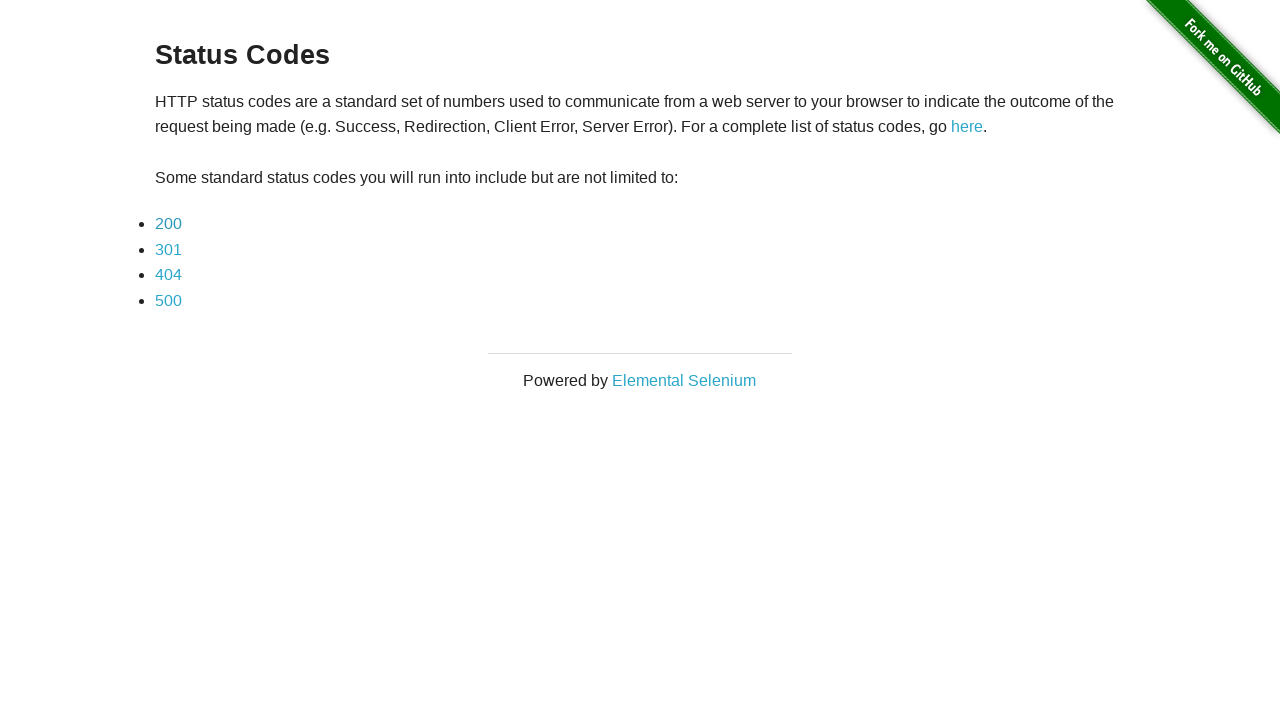

Status Codes page reloaded
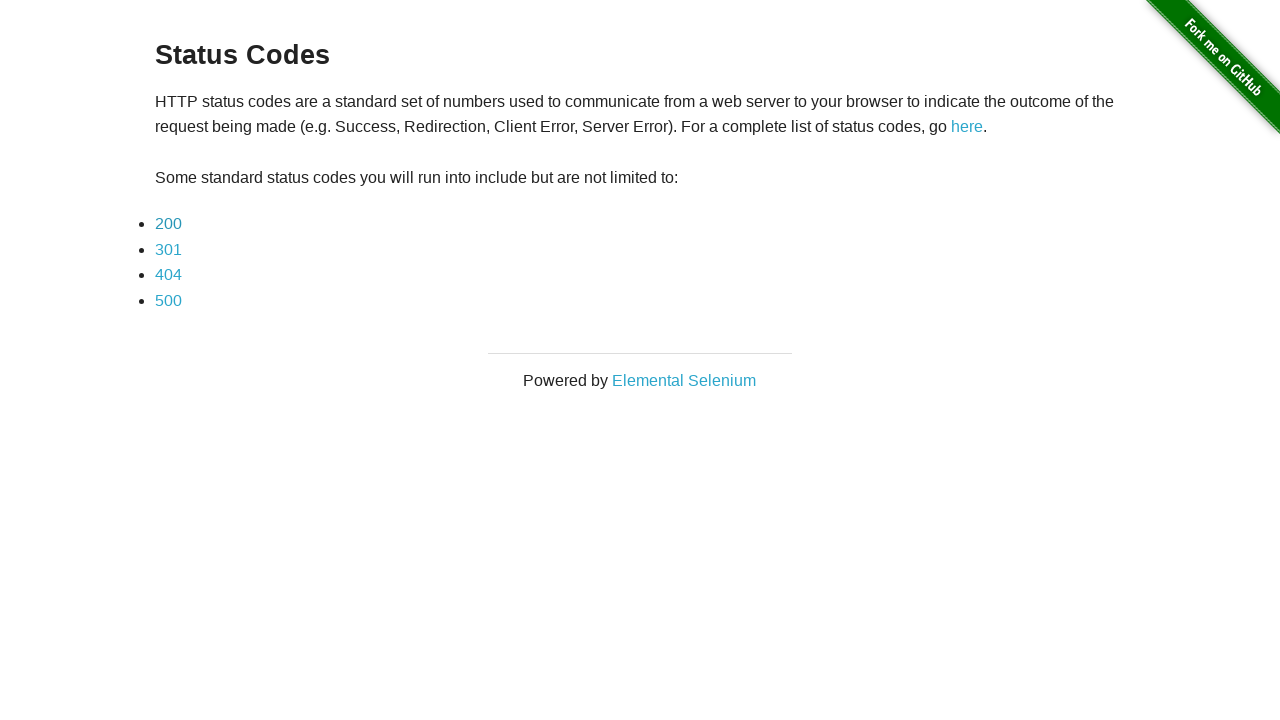

Clicked on status code 301 link at (168, 249) on a:has-text('301')
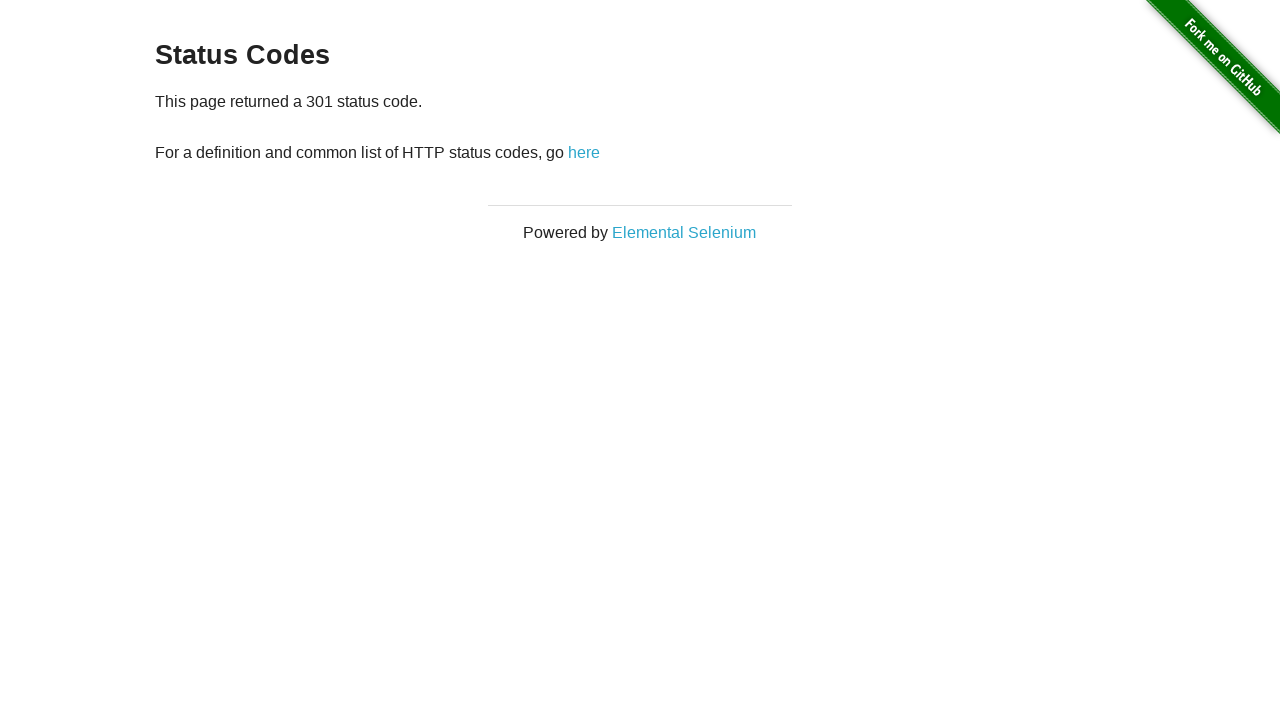

Status code 301 page loaded
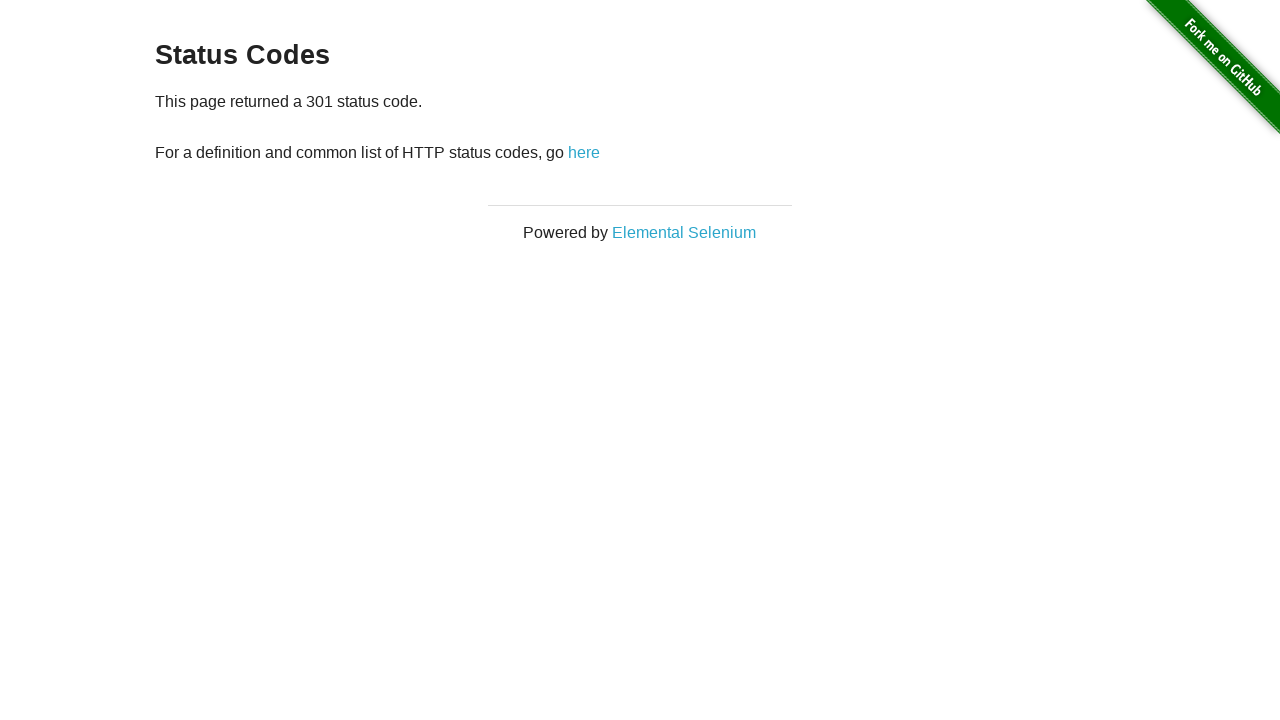

Verified page displays correct status code message for 301
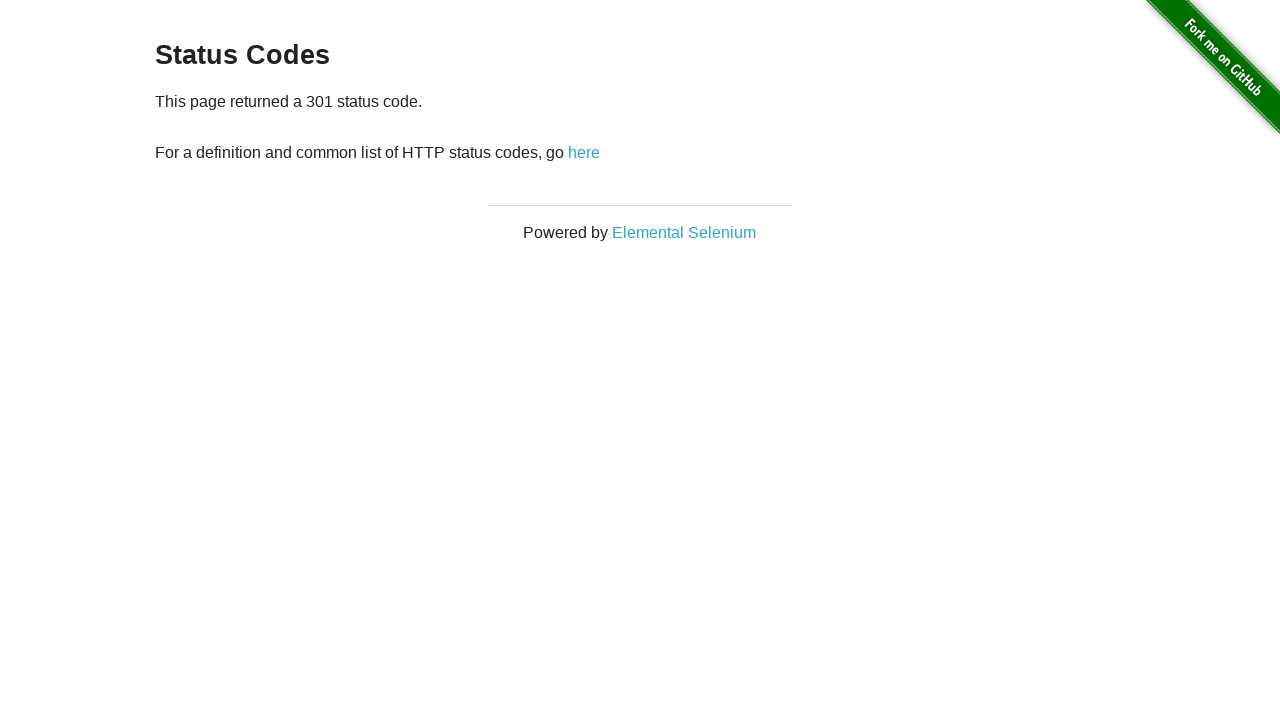

Verified URL contains status code 301
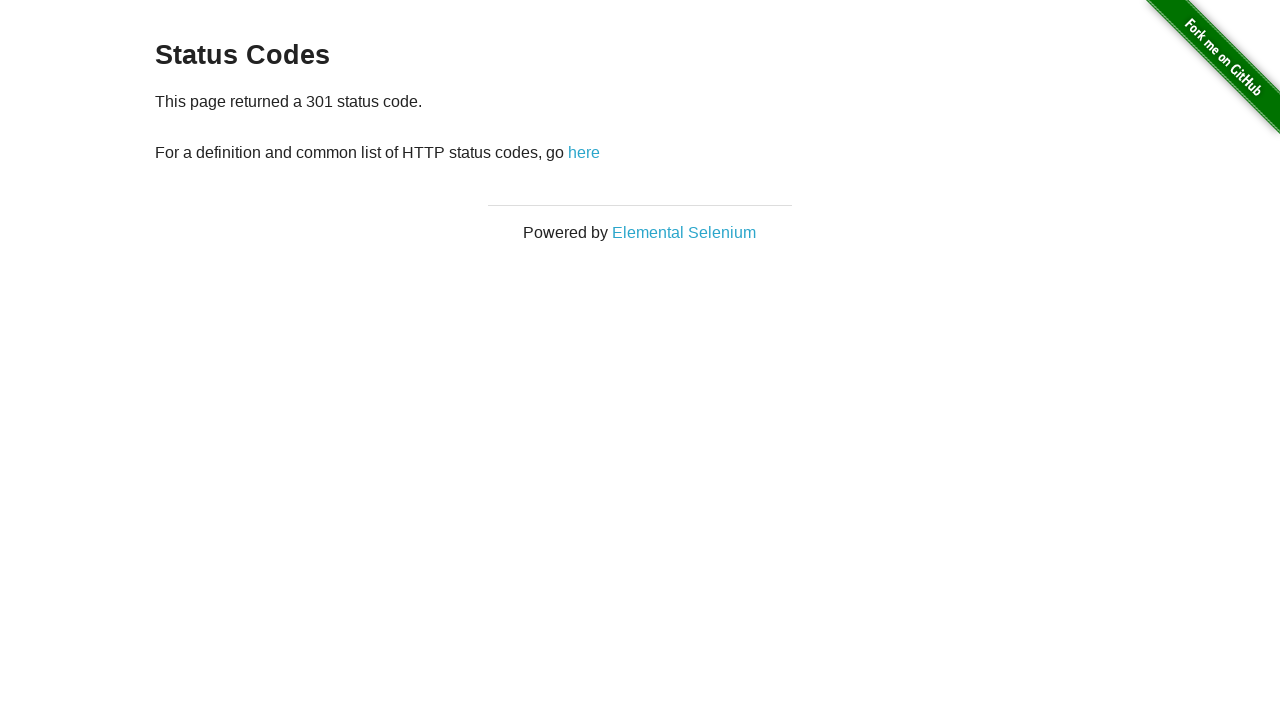

Navigated back to Status Codes page
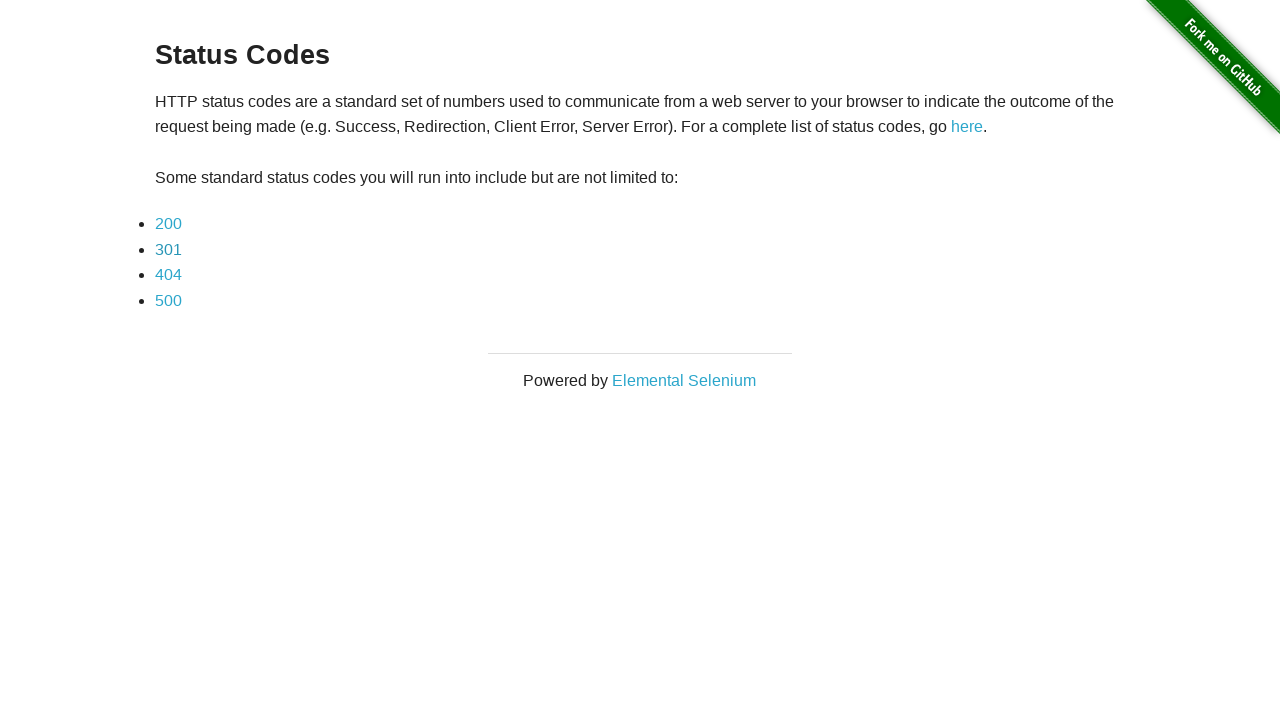

Status Codes page reloaded
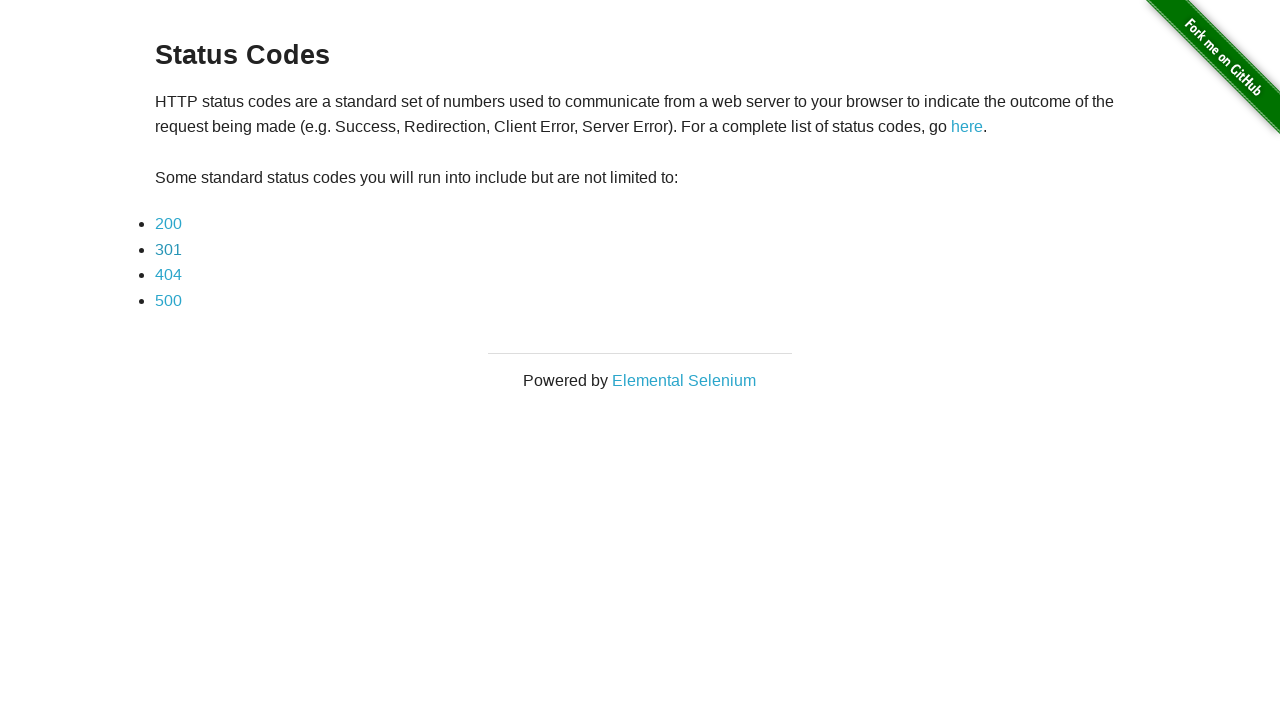

Clicked on status code 404 link at (168, 275) on a:has-text('404')
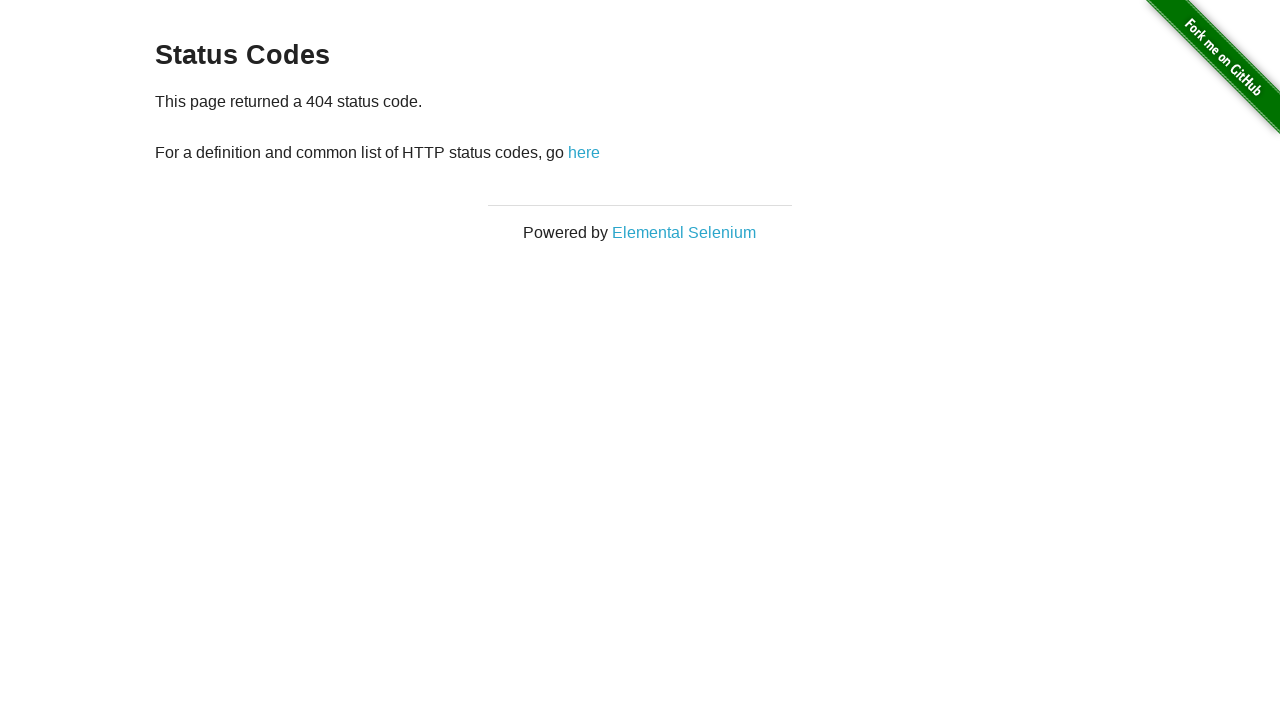

Status code 404 page loaded
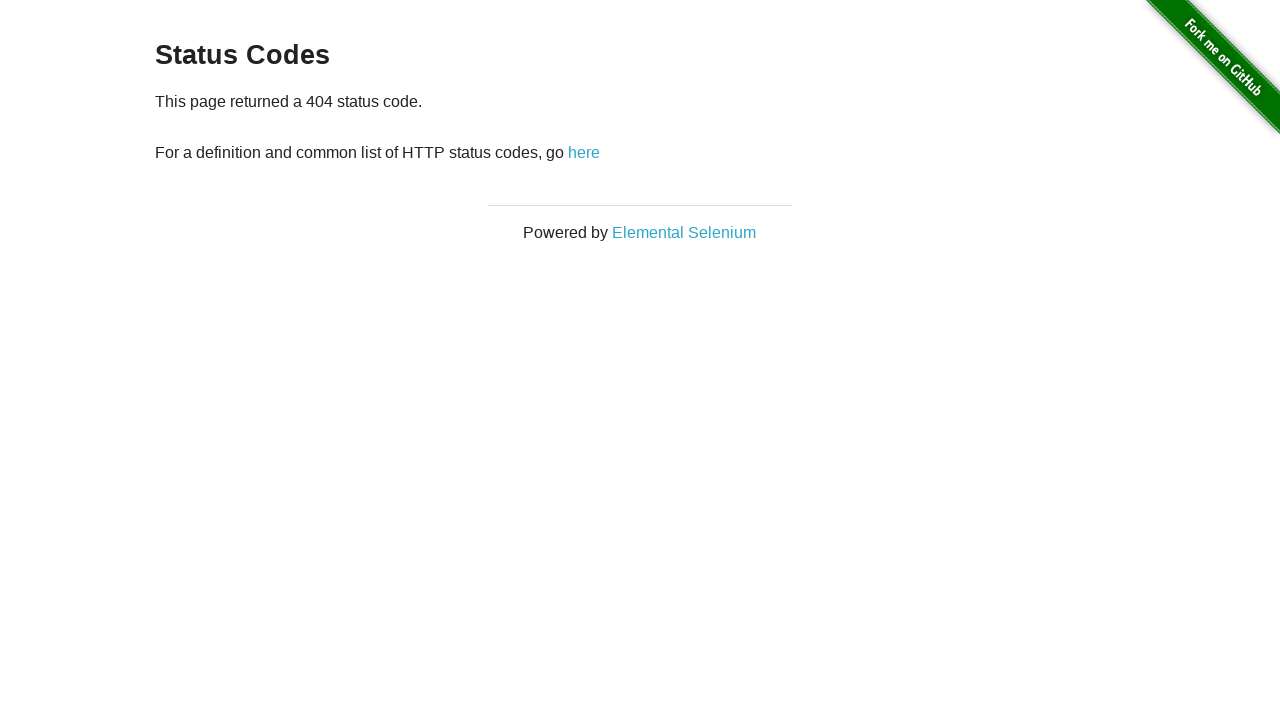

Verified page displays correct status code message for 404
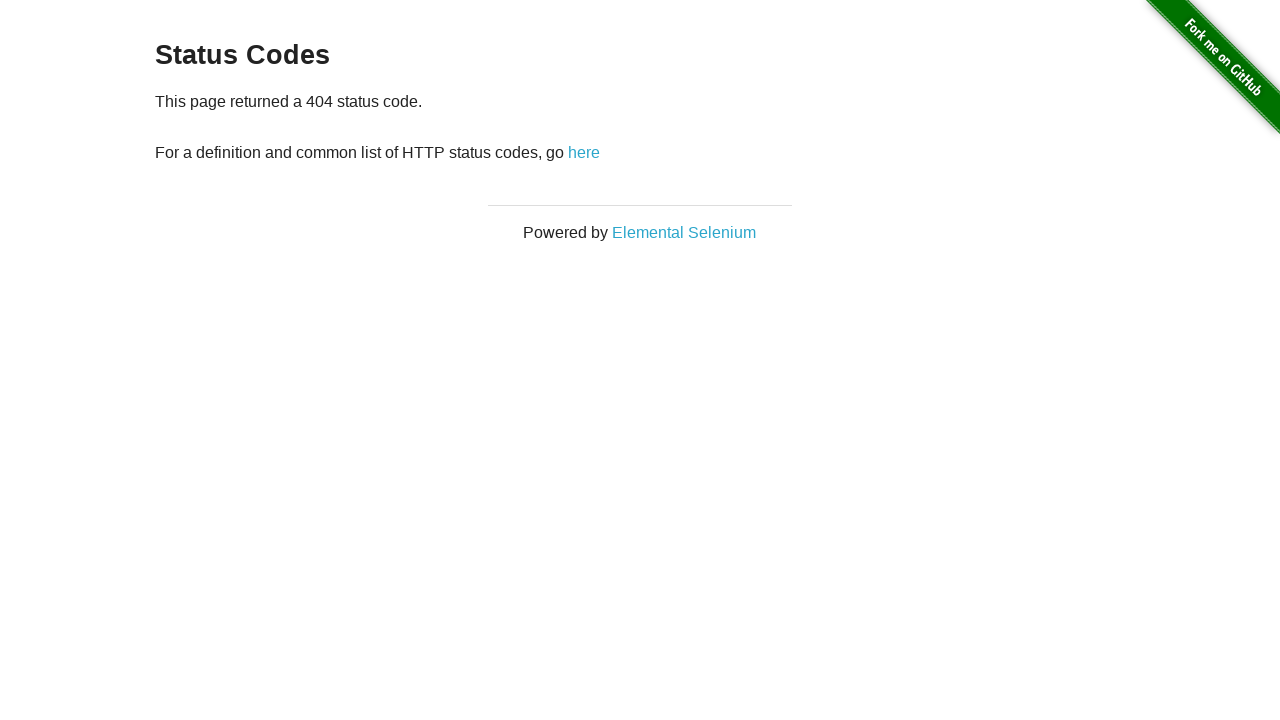

Verified URL contains status code 404
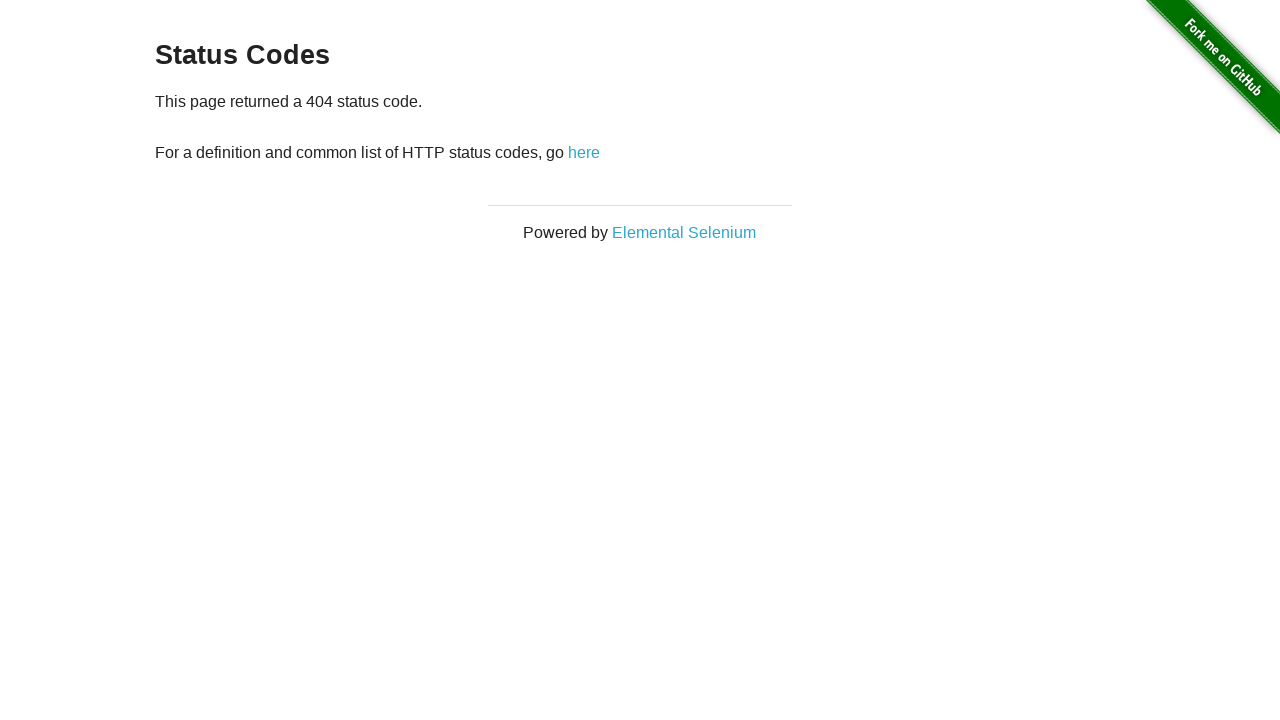

Navigated back to Status Codes page
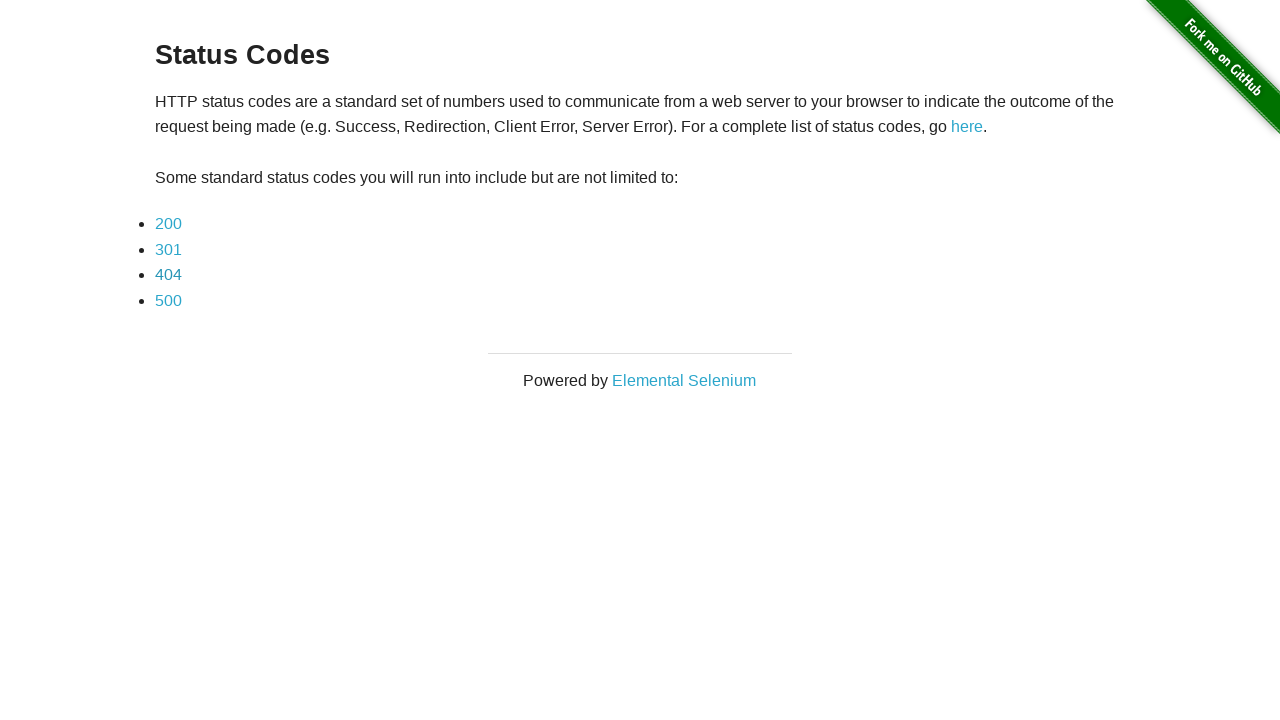

Status Codes page reloaded
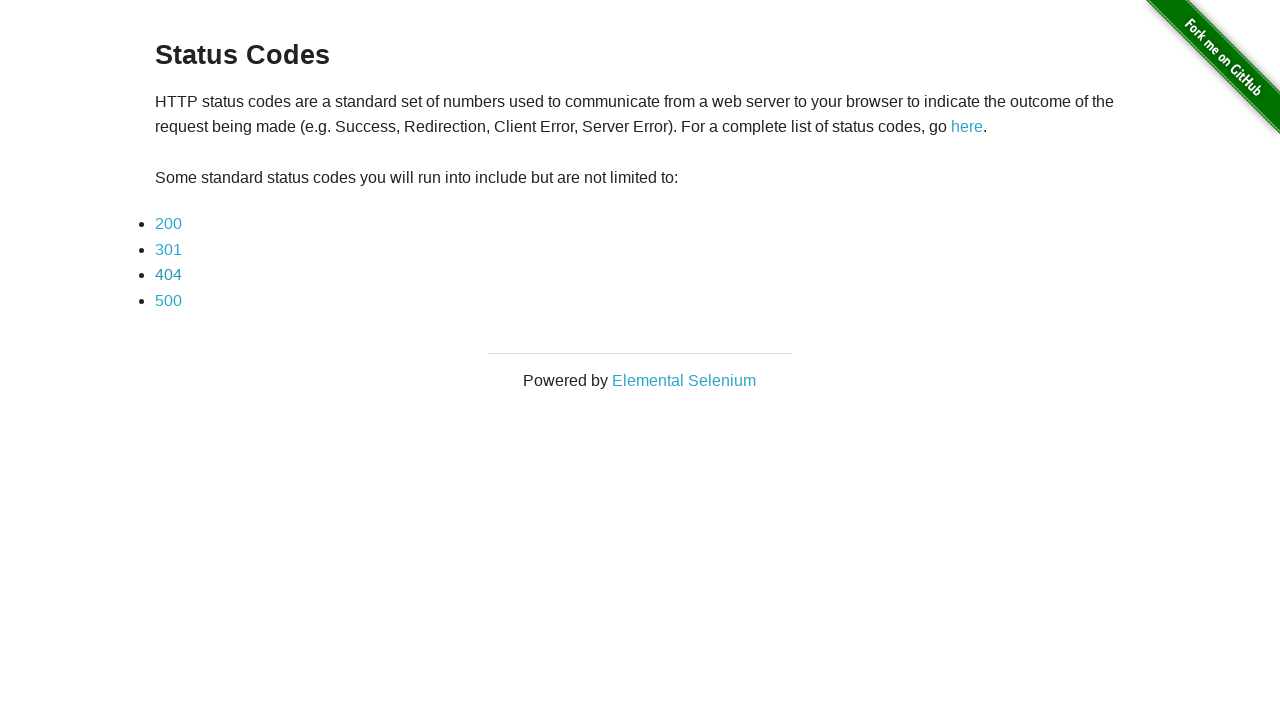

Clicked on status code 500 link at (168, 300) on a:has-text('500')
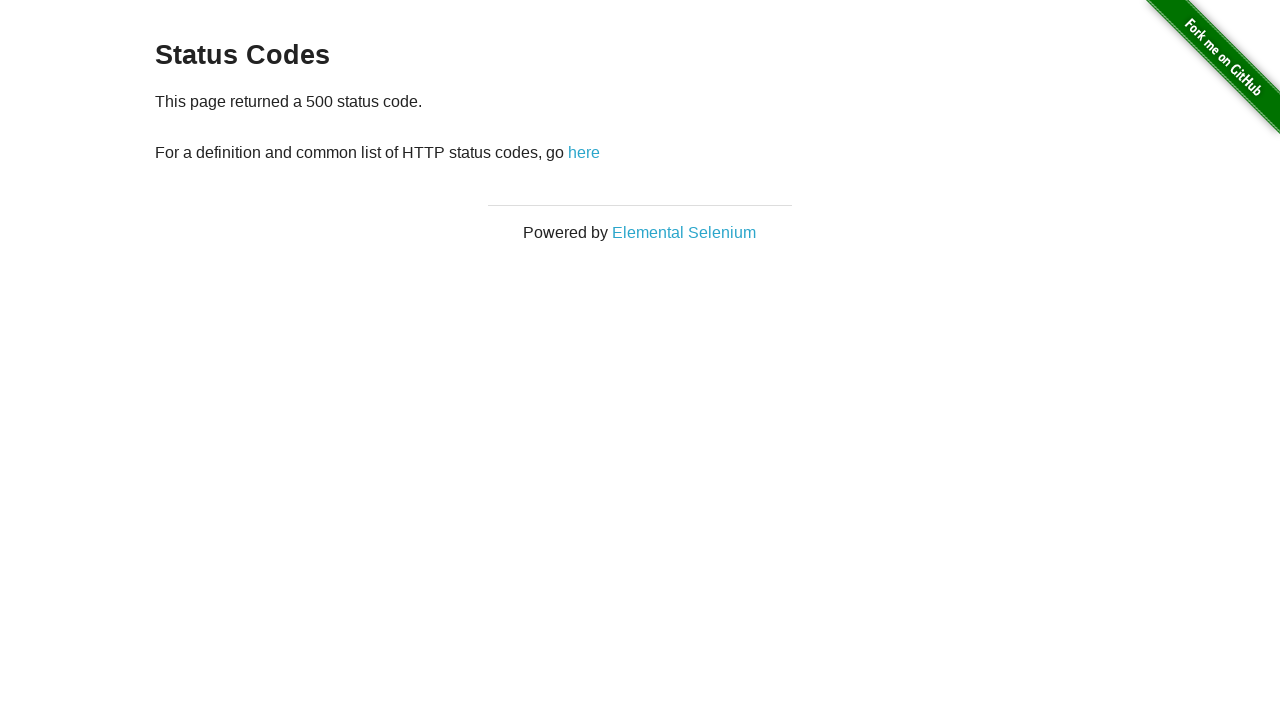

Status code 500 page loaded
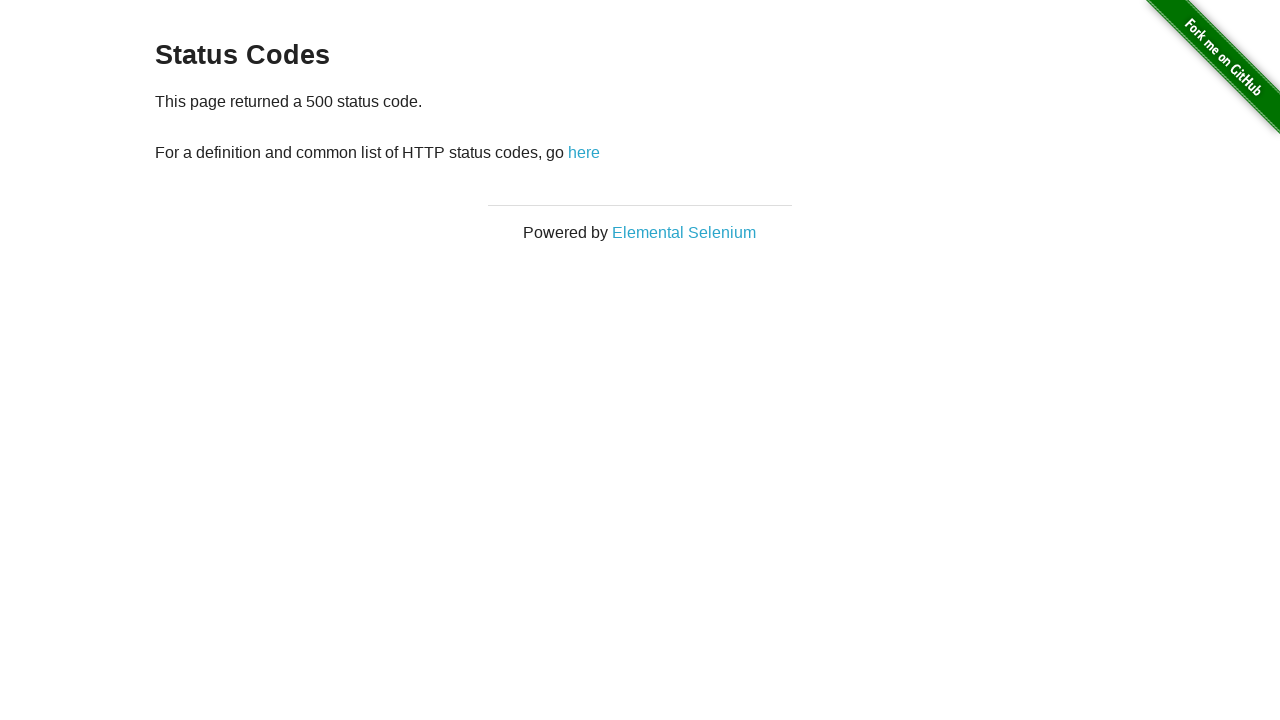

Verified page displays correct status code message for 500
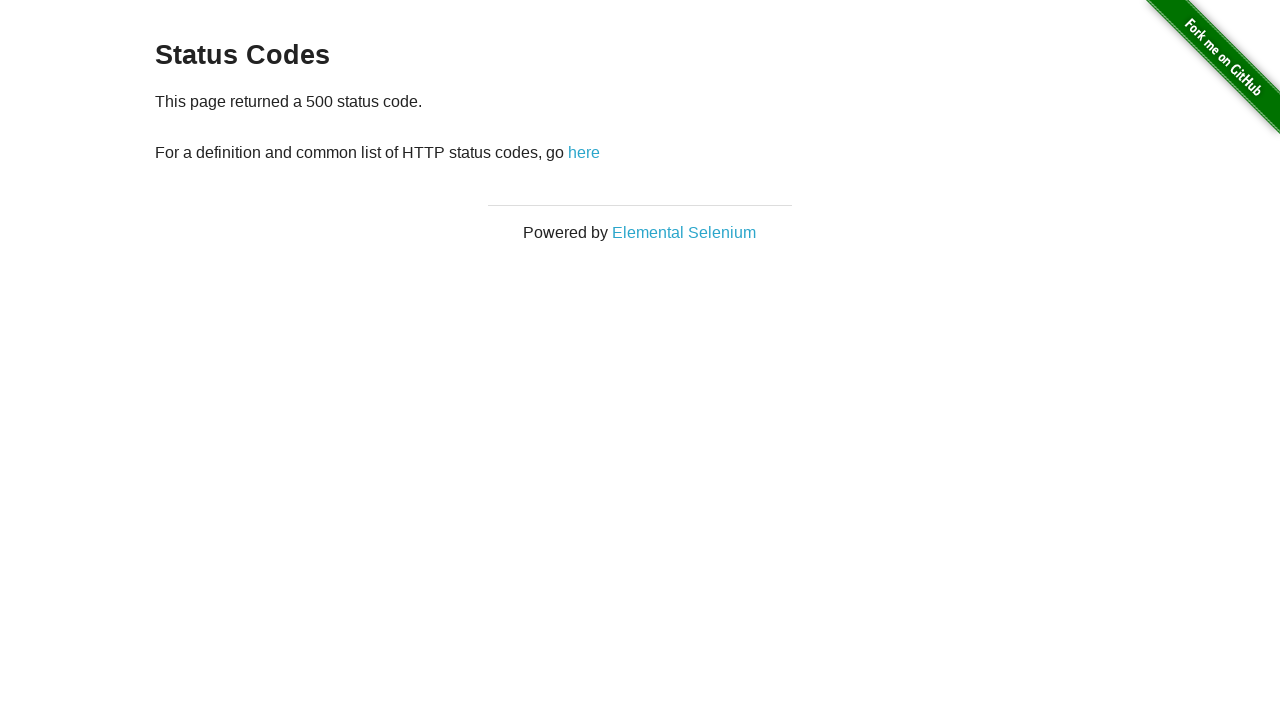

Verified URL contains status code 500
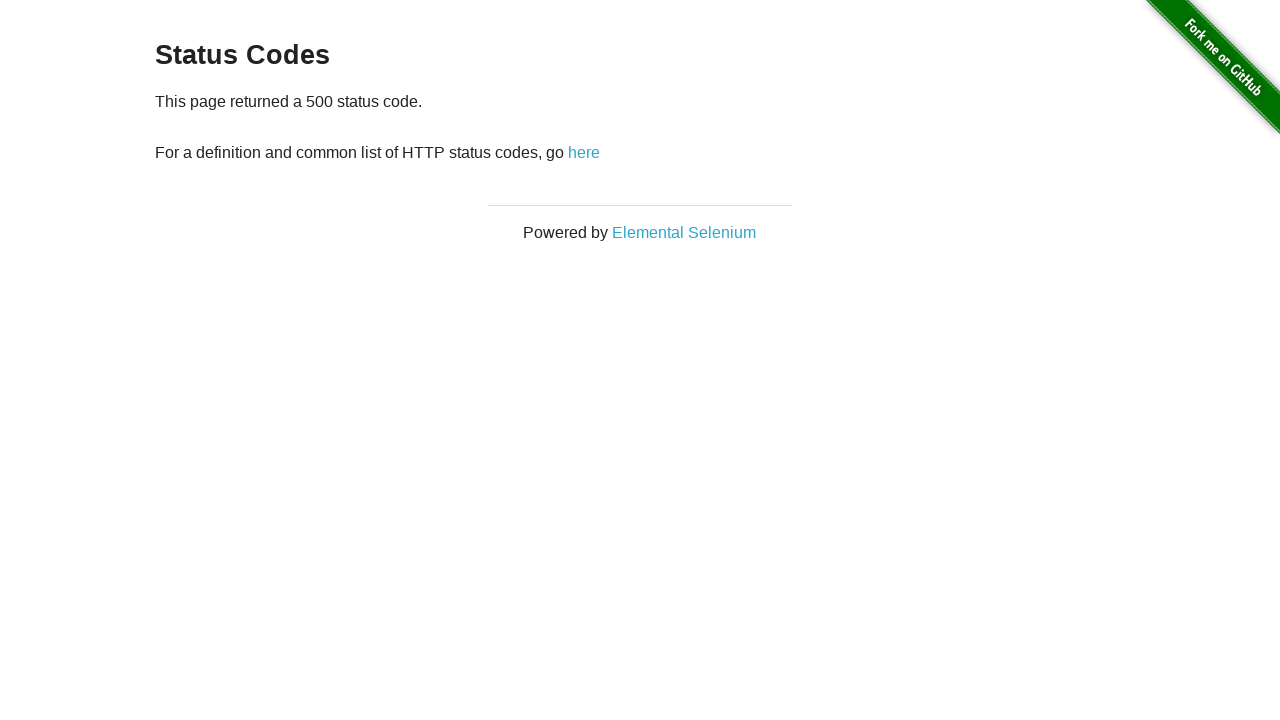

Navigated back to Status Codes page
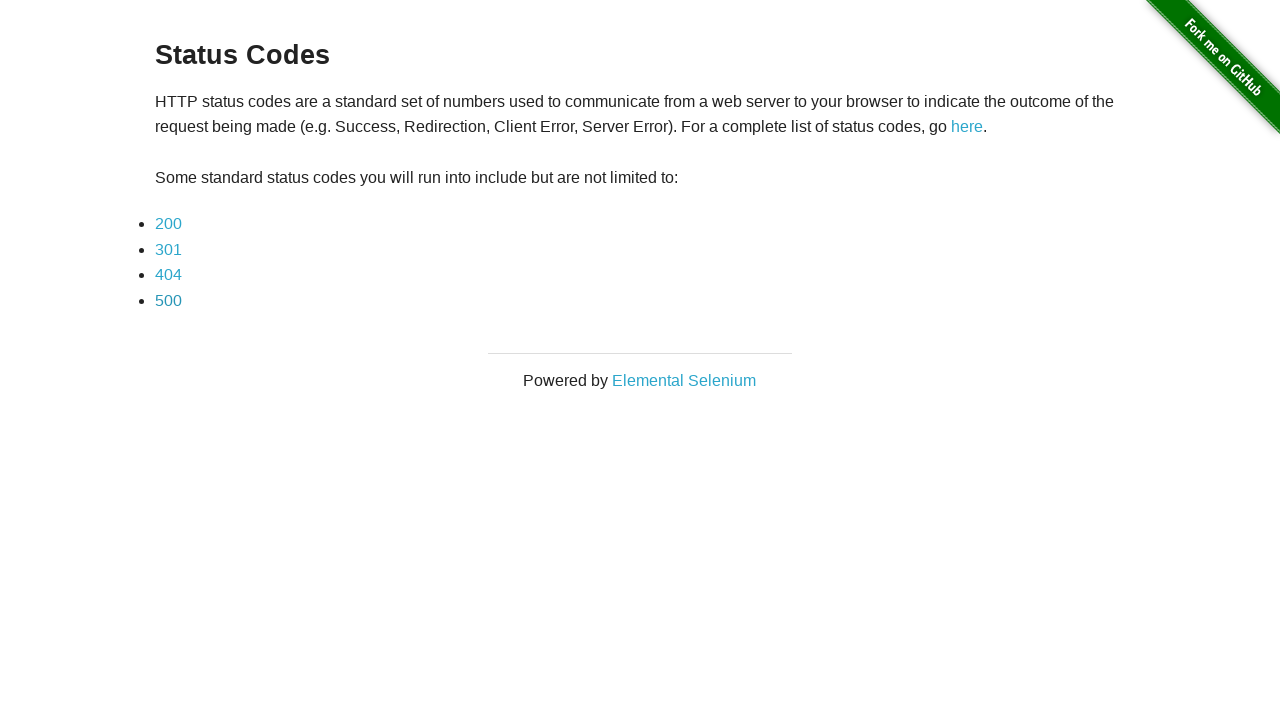

Status Codes page reloaded
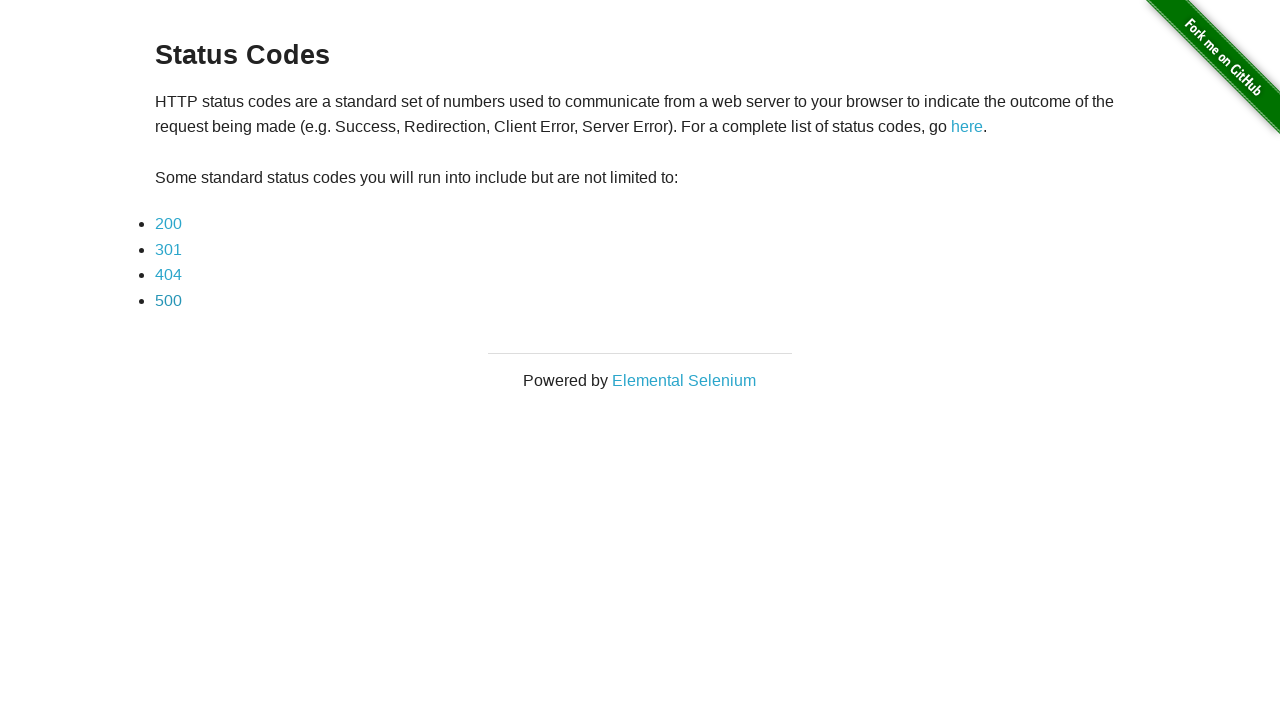

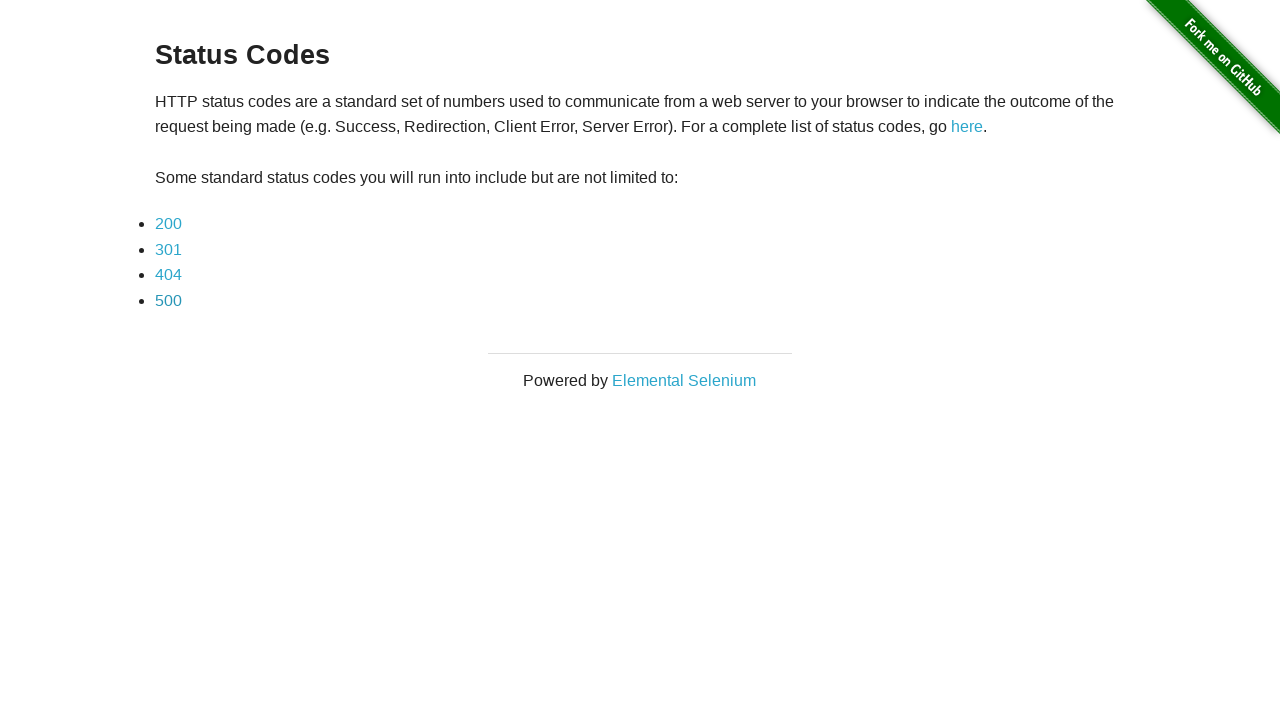